Fills out a simple form with first name, last name, city, and country information, then submits it

Starting URL: http://suninjuly.github.io/simple_form_find_task.html

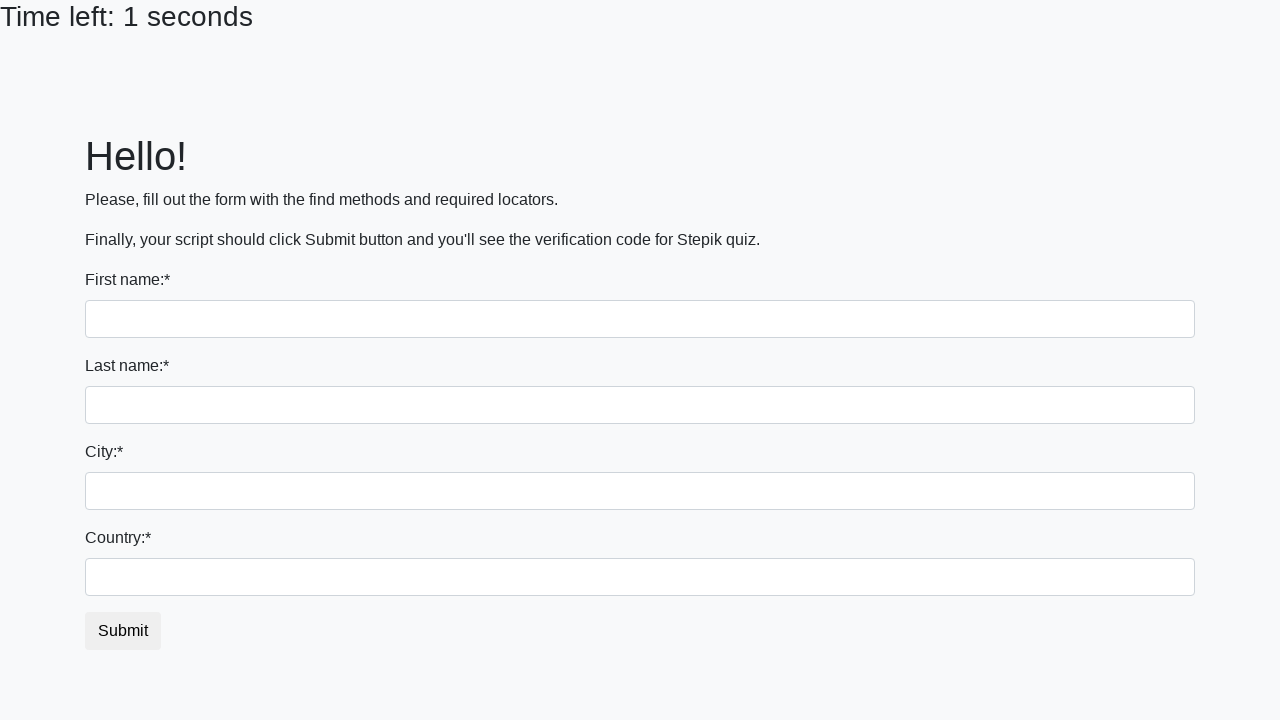

Filled first name field with 'Alexander' on input
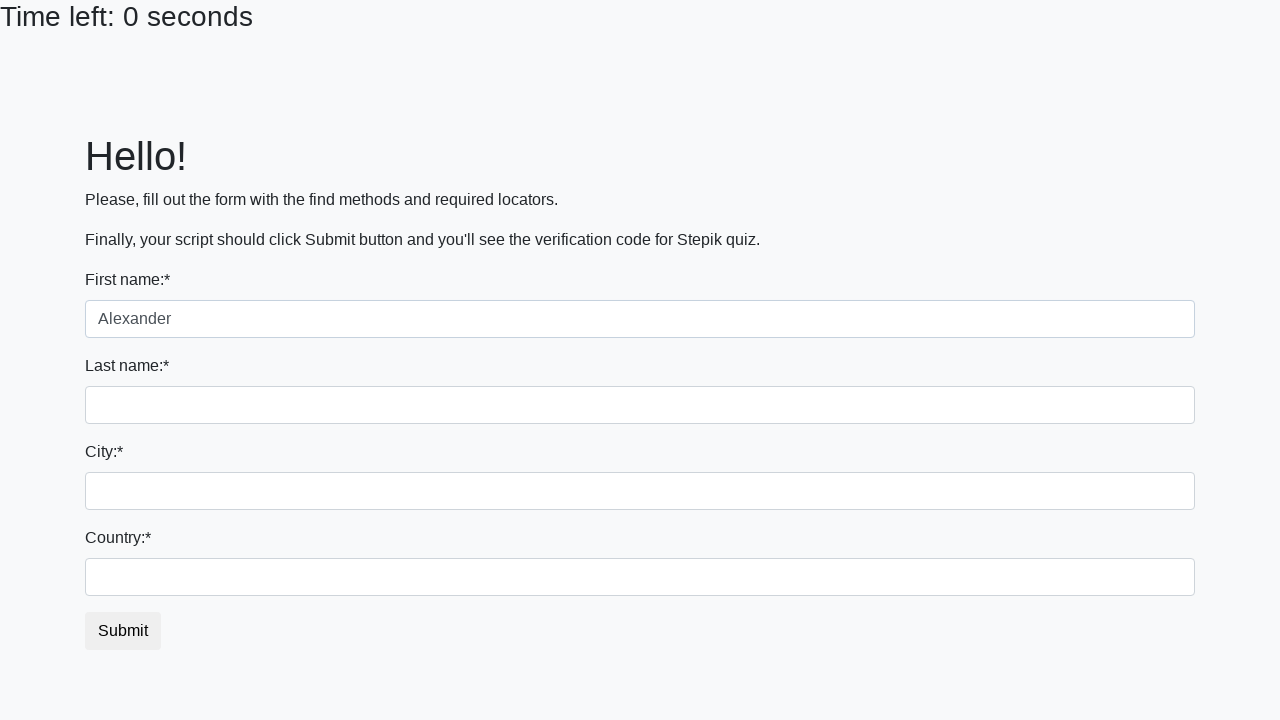

Filled last name field with 'Johnson' on input[name='last_name']
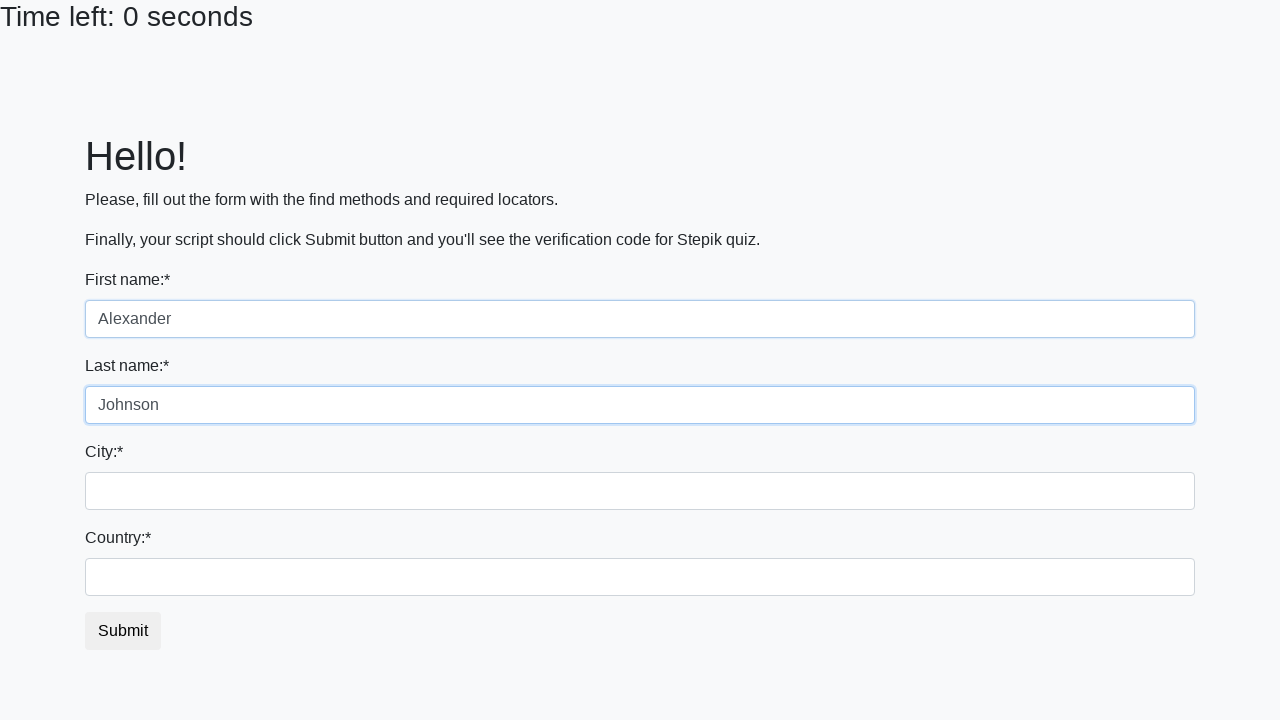

Filled city field with 'New York' on .city
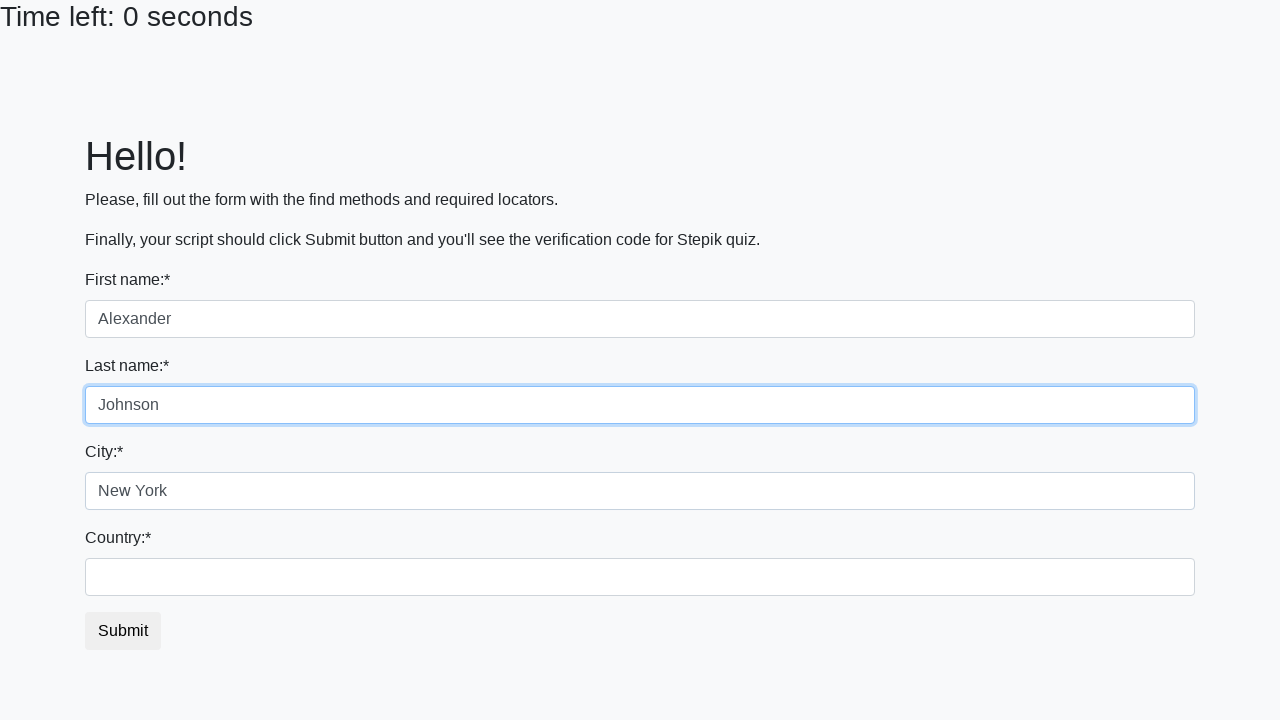

Filled country field with 'United States' on #country
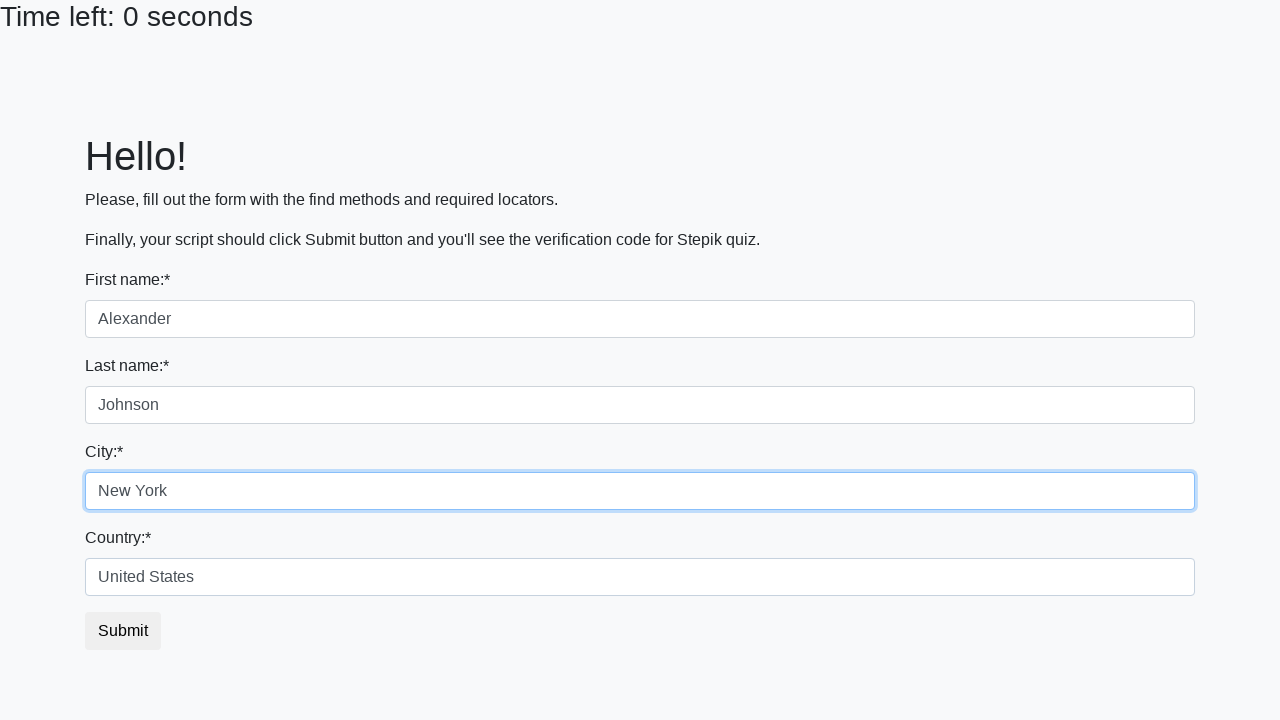

Clicked submit button to submit the form at (123, 631) on button.btn
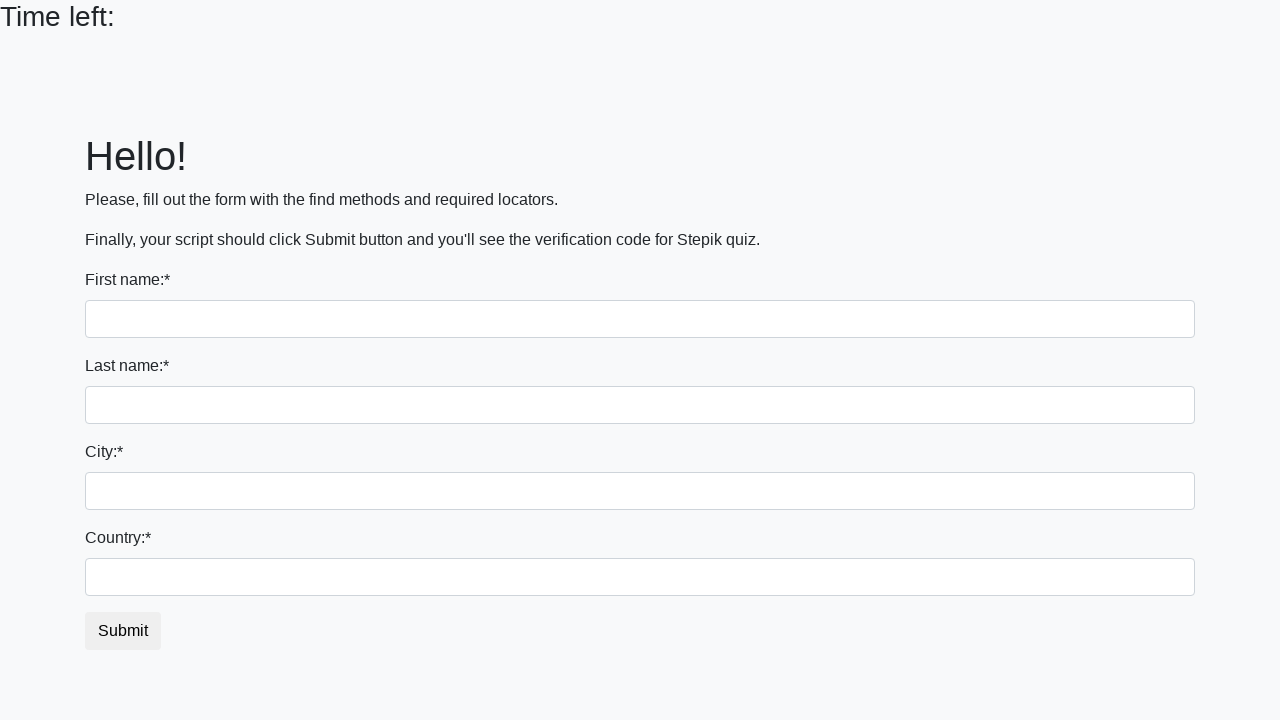

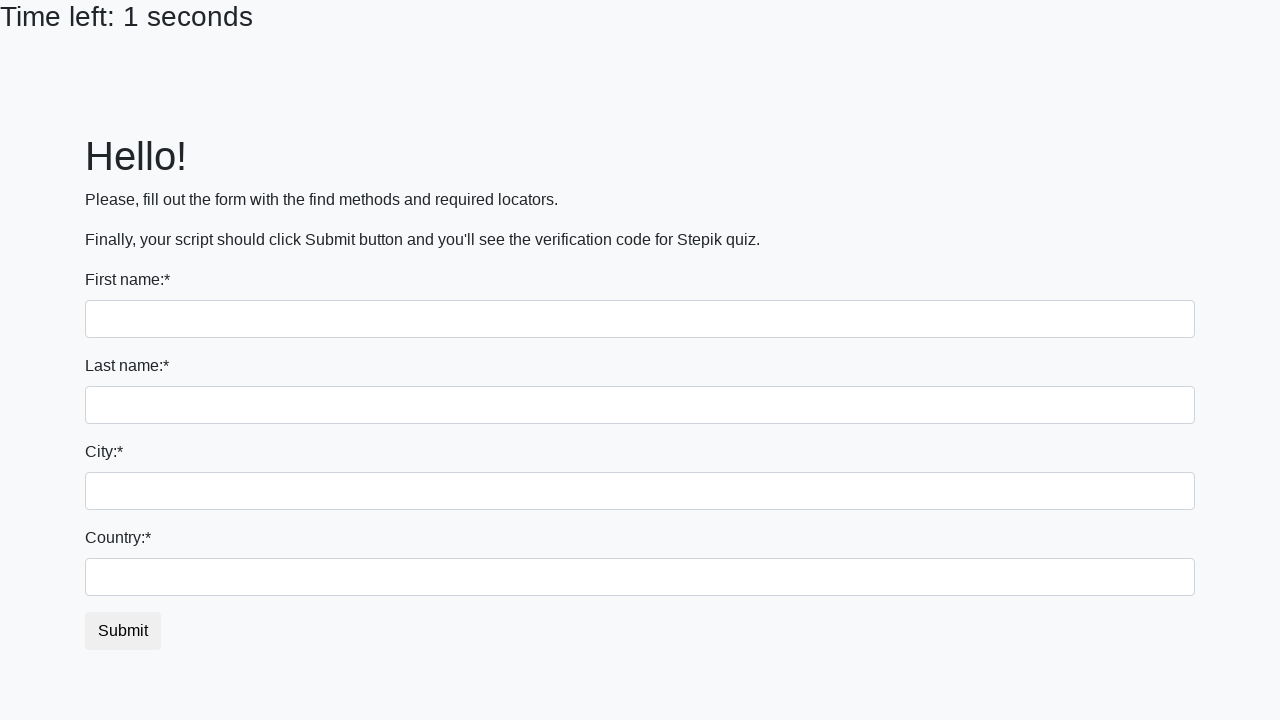